Tests datepicker functionality by filling a date value directly into the datepicker input field

Starting URL: https://testautomationpractice.blogspot.com/

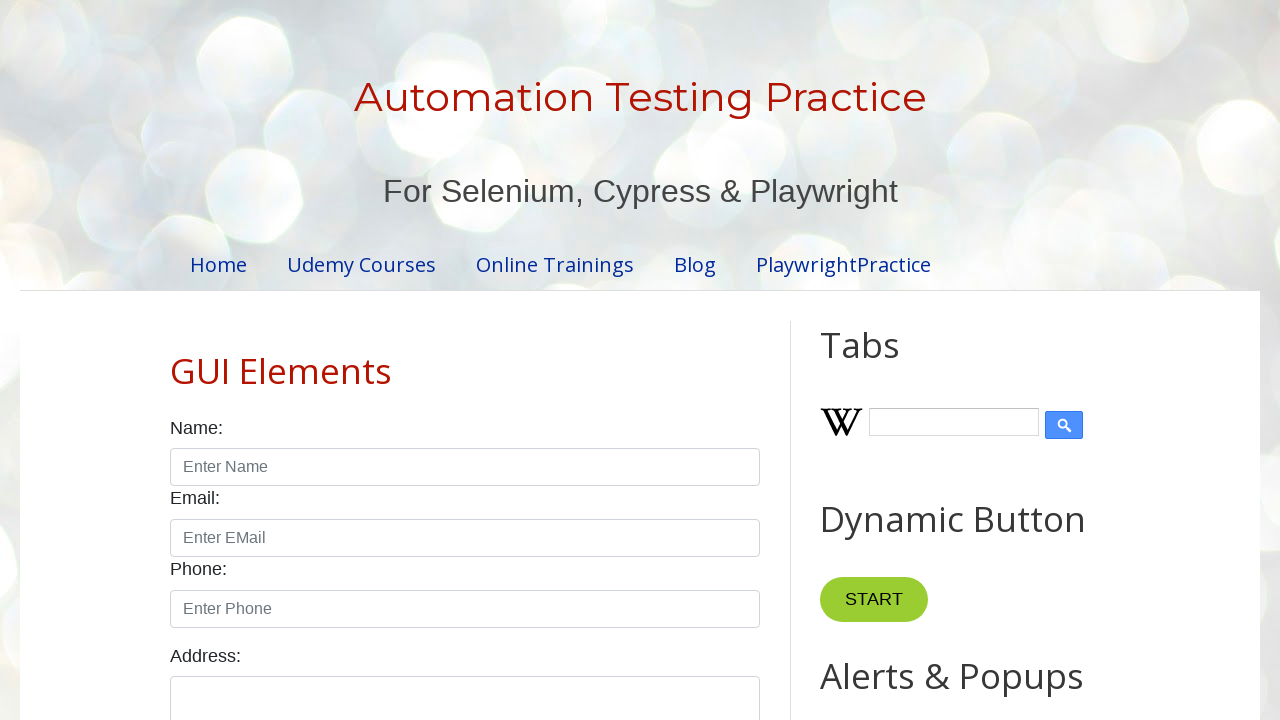

Filled datepicker input field with date value '28-03-2024' on #datepicker
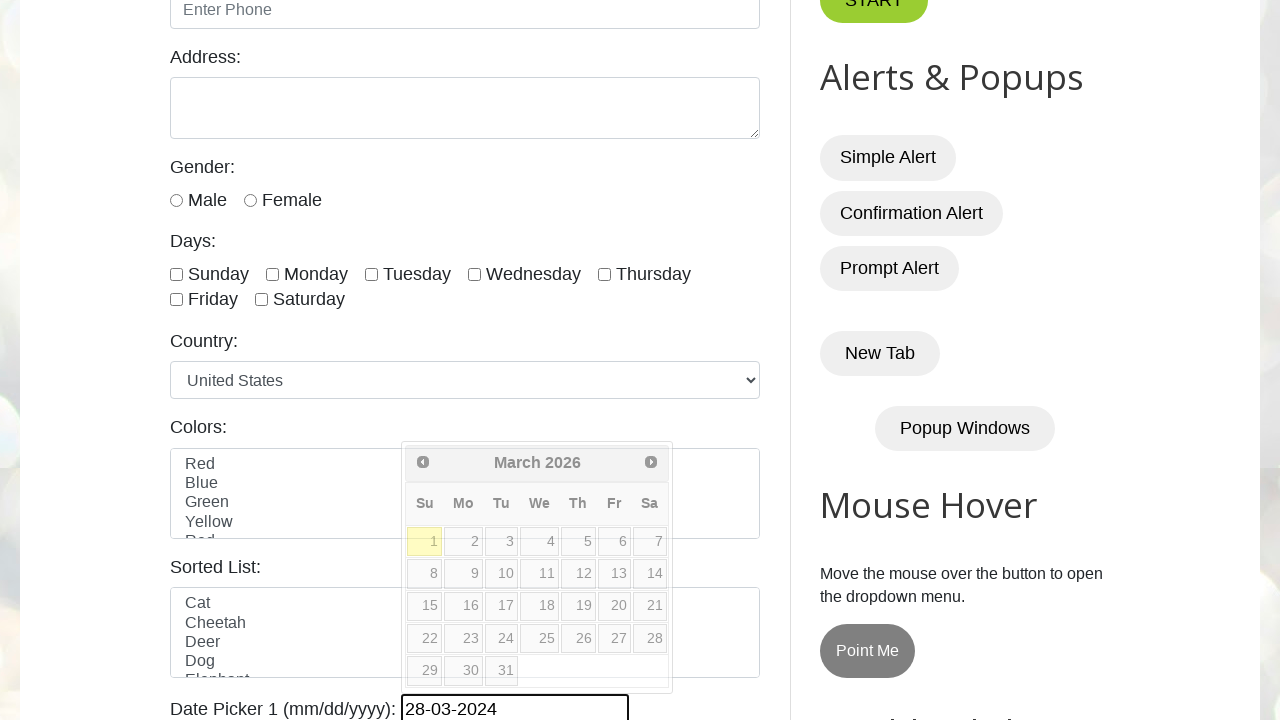

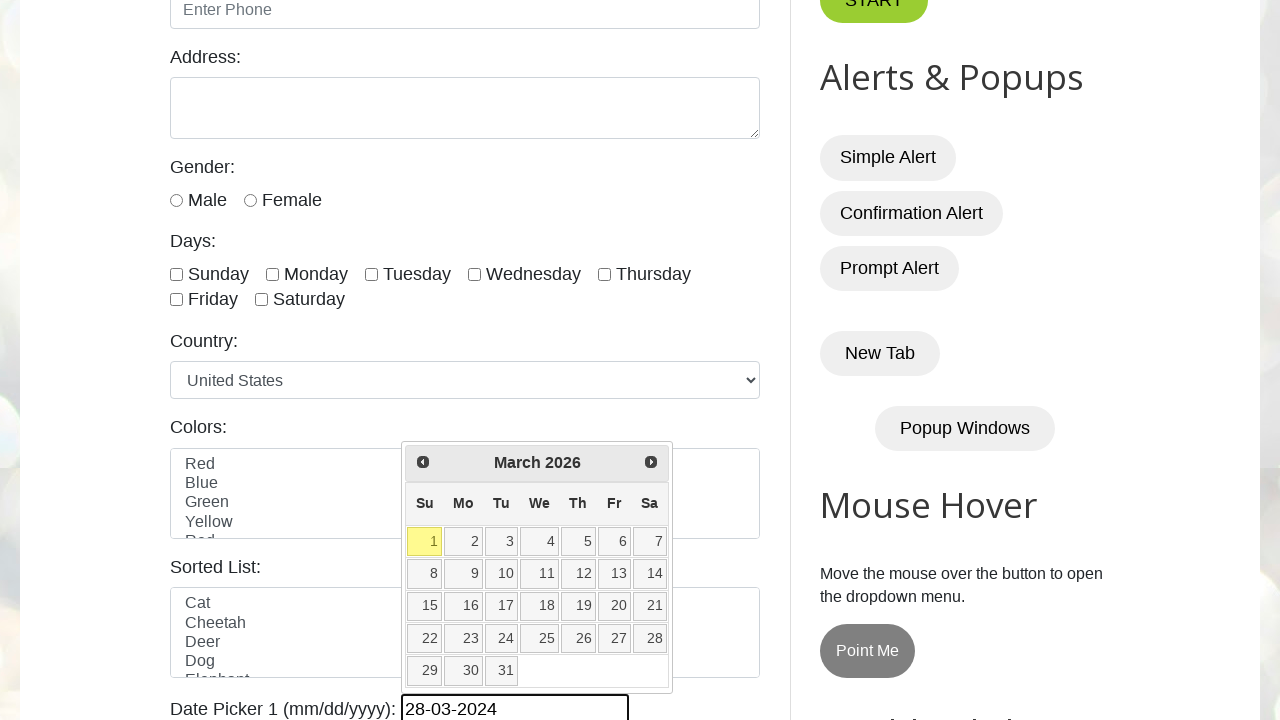